Tests user registration flow by filling out the registration form with valid credentials (username, first name, last name, password) and submitting it on the Buggy Cars Rating test site.

Starting URL: https://buggy.justtestit.org/

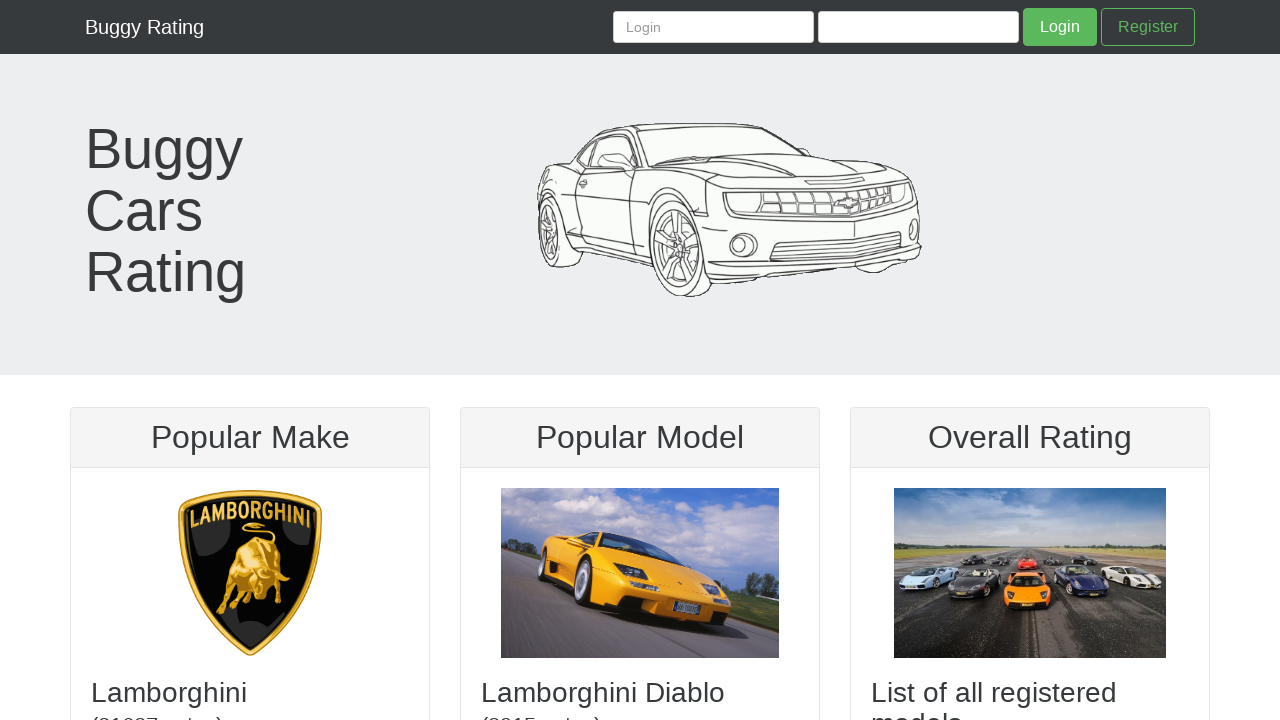

Clicked Register link to navigate to registration page at (1148, 27) on internal:role=link[name="Register"i]
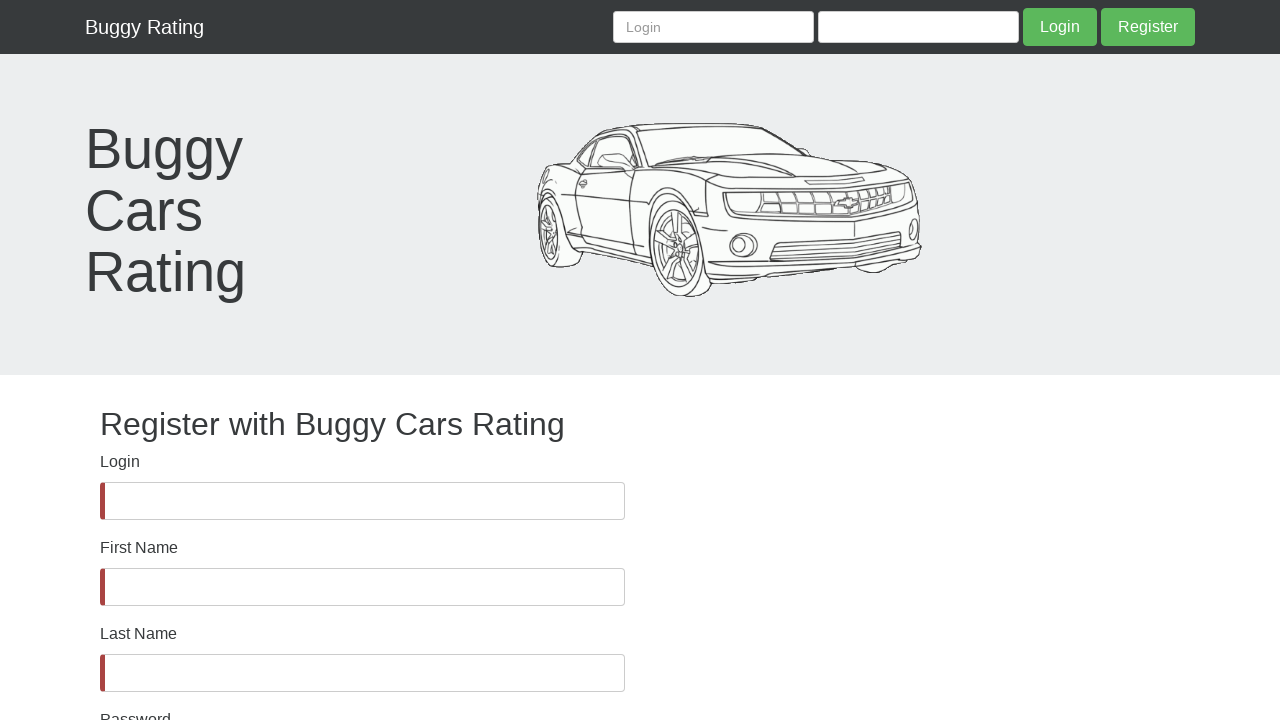

Clicked on Login/Username field at (362, 501) on internal:label="Login"i
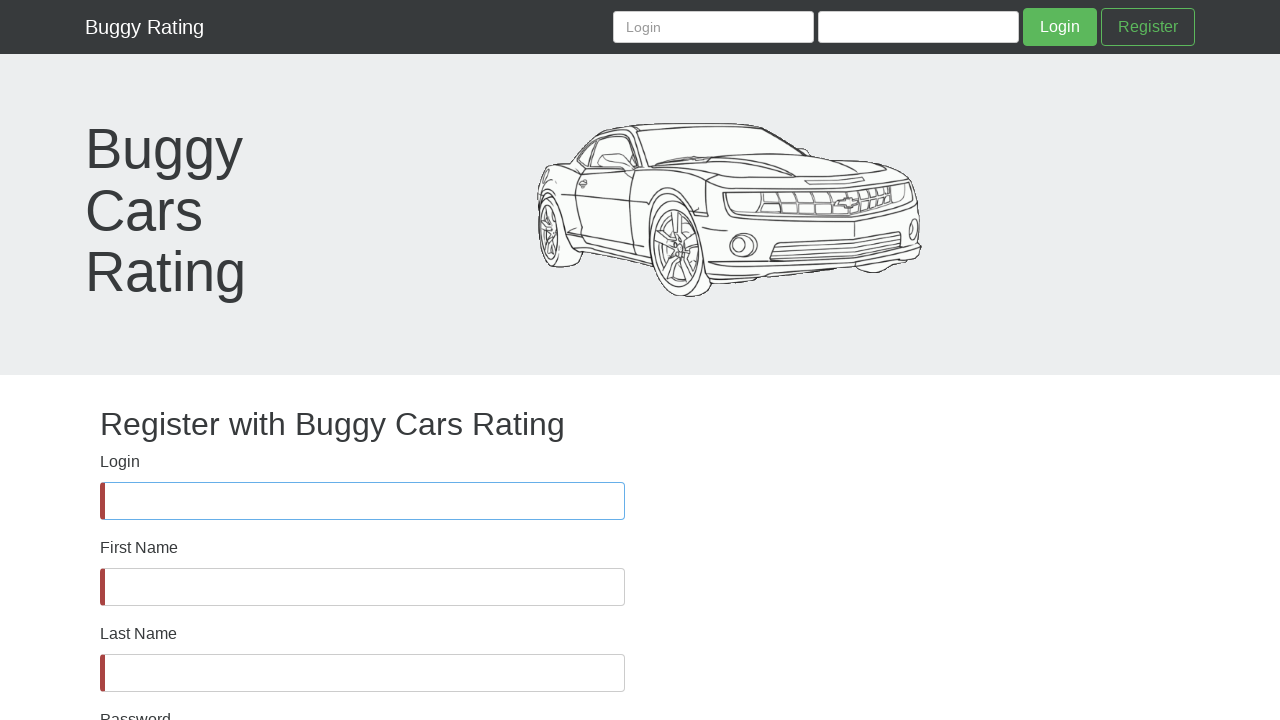

Filled Login field with username 'caruser2847' on internal:label="Login"i
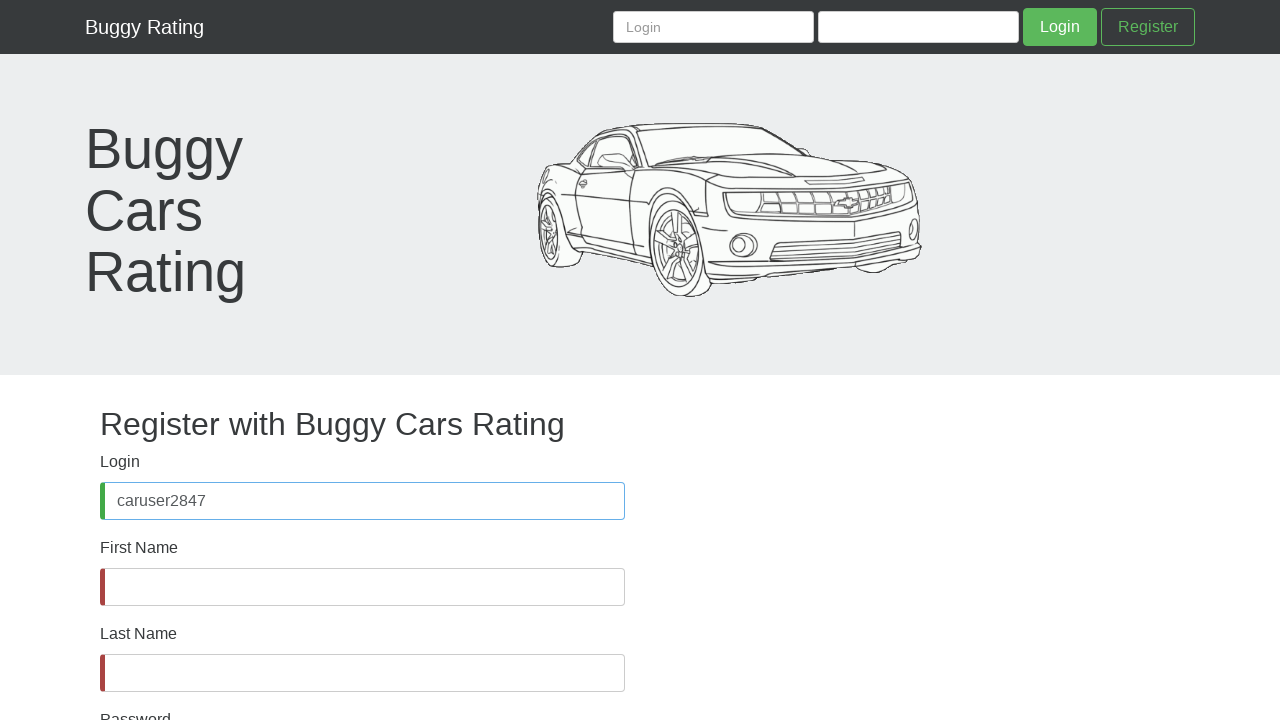

Clicked on First Name field at (362, 587) on internal:role=textbox[name="First Name"i]
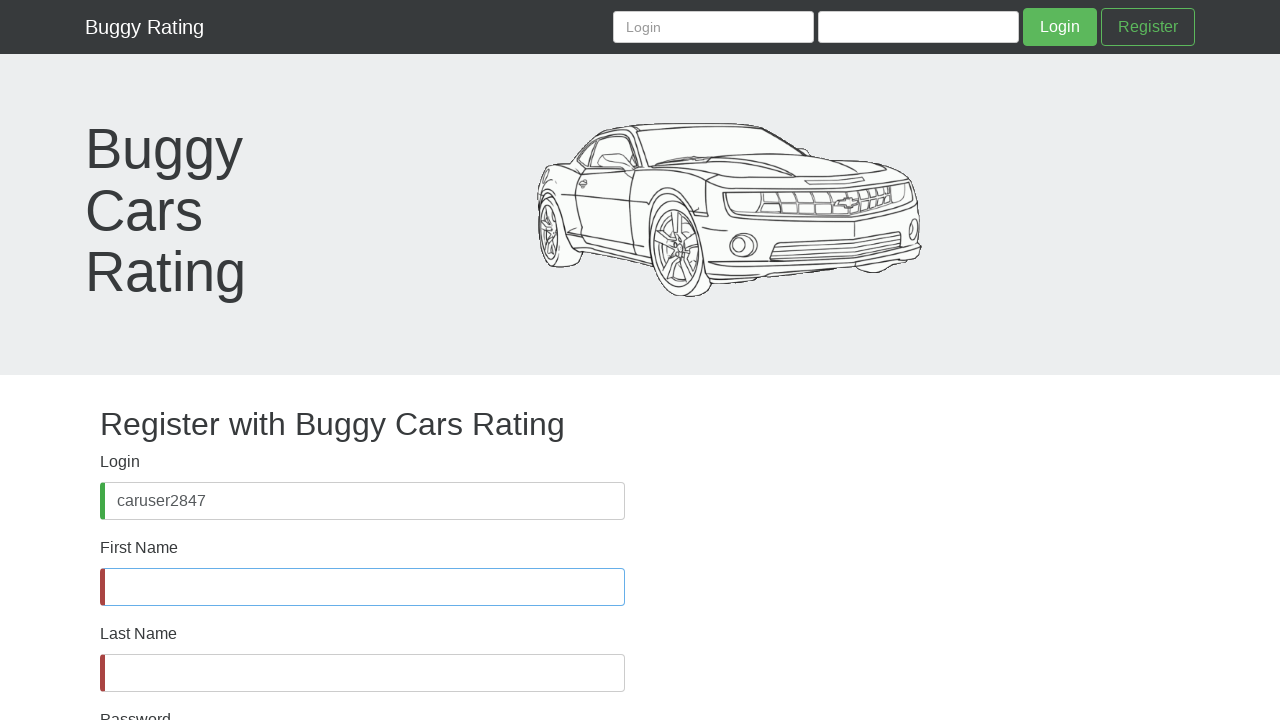

Filled First Name field with 'sample' on internal:role=textbox[name="First Name"i]
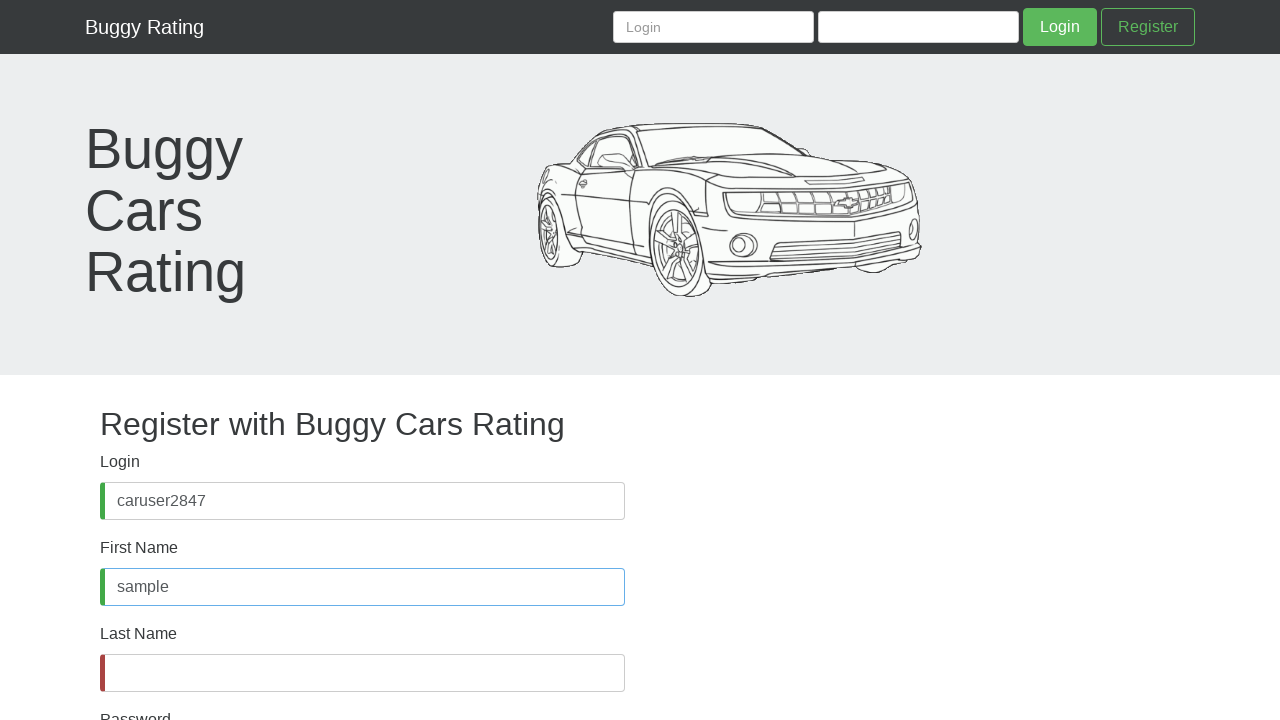

Clicked on Last Name field at (362, 673) on internal:role=textbox[name="Last Name"i]
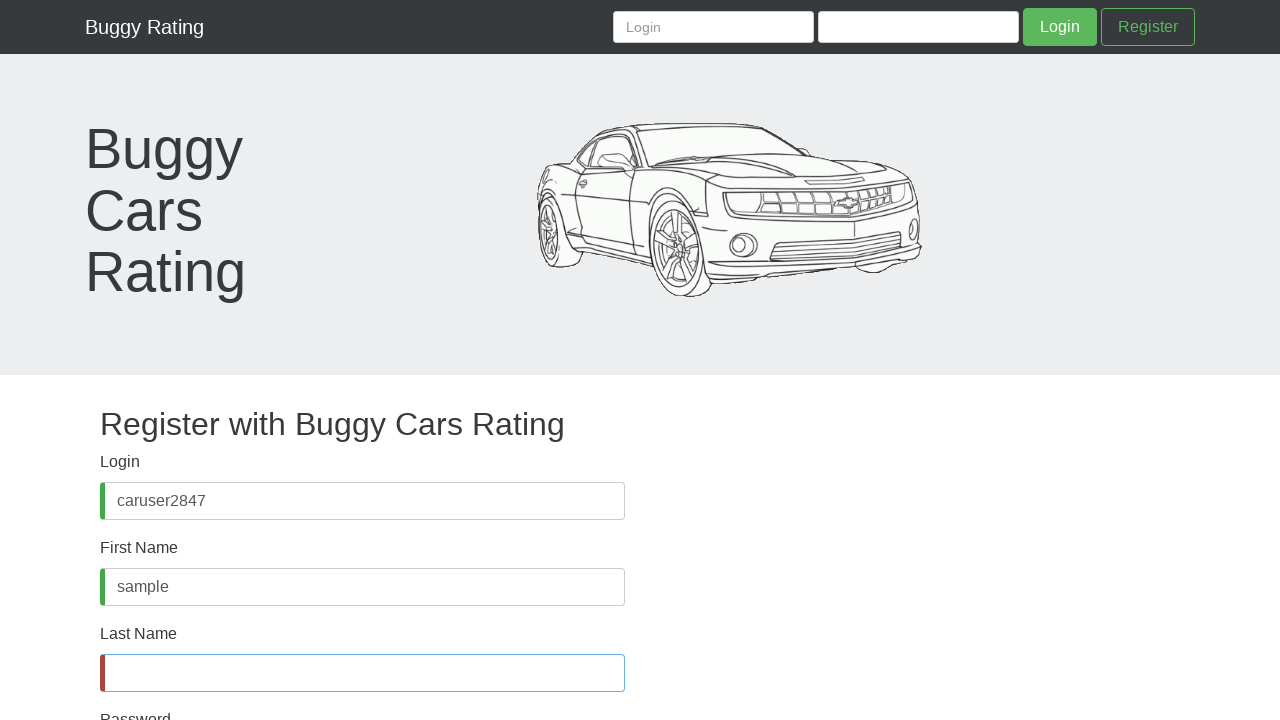

Filled Last Name field with 'user' on internal:role=textbox[name="Last Name"i]
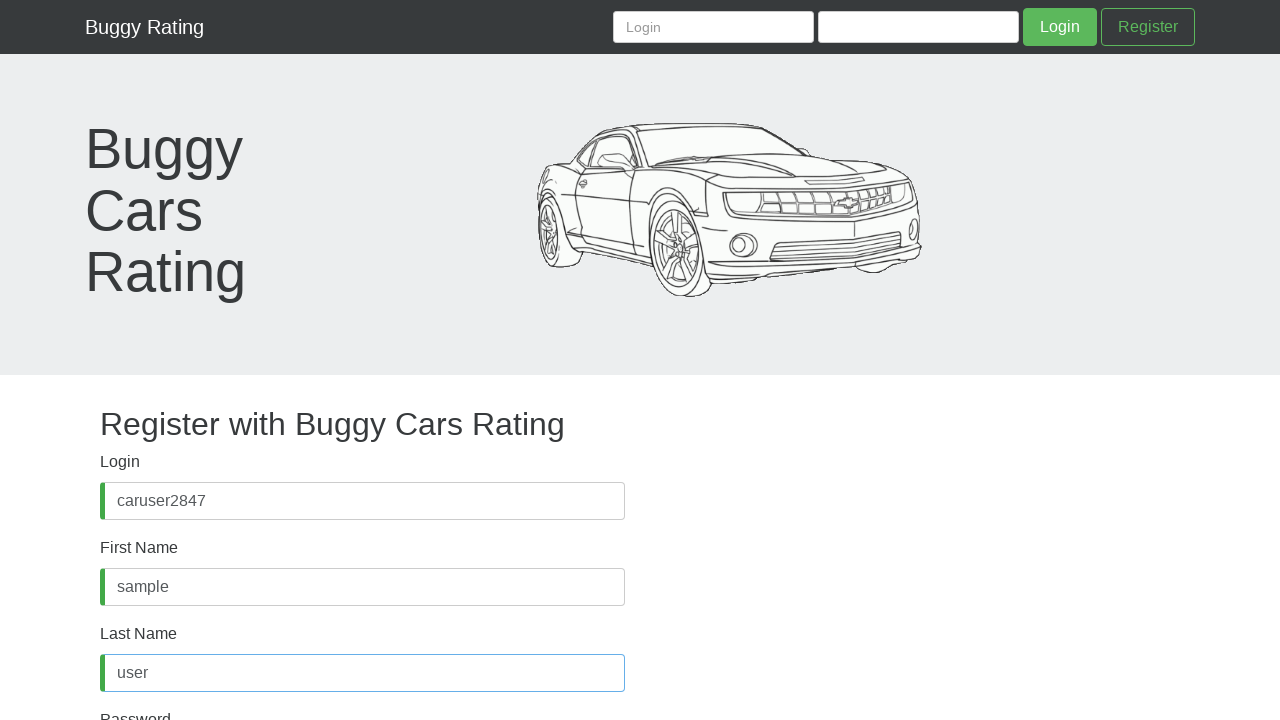

Clicked on Password field at (362, 488) on internal:role=textbox[name="Password"s]
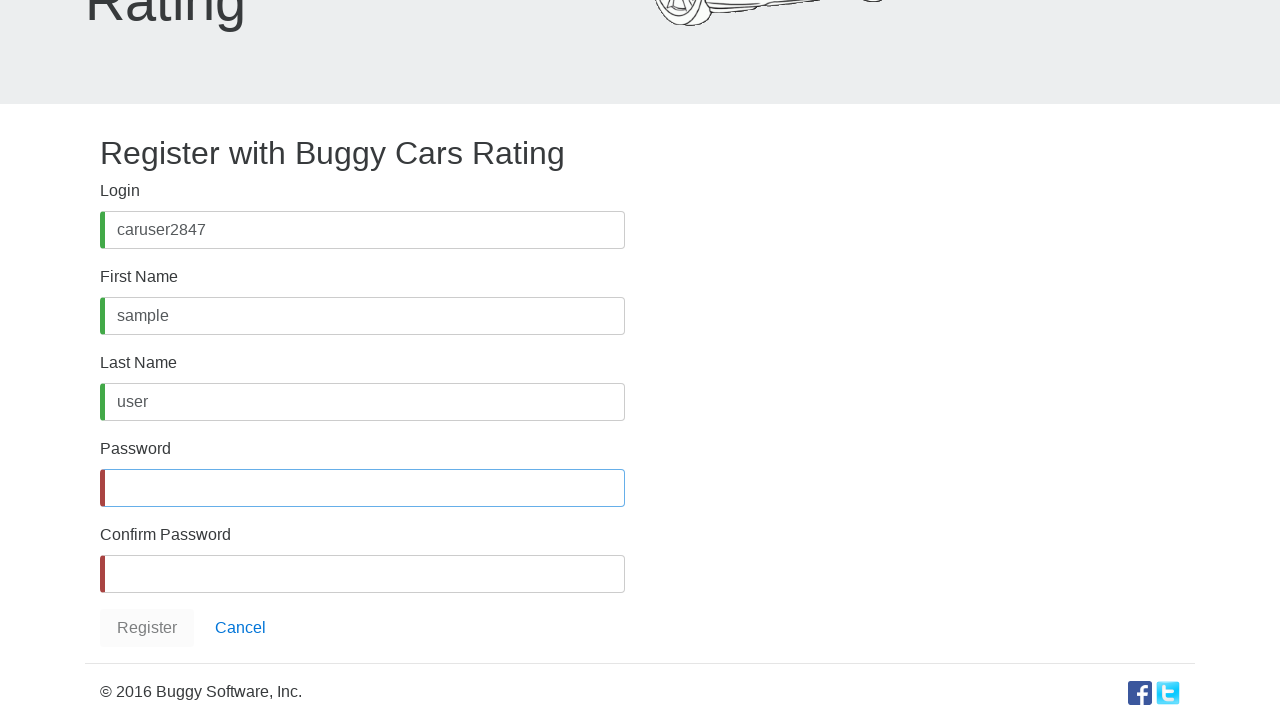

Filled Password field with 'Test@123' on internal:role=textbox[name="Password"s]
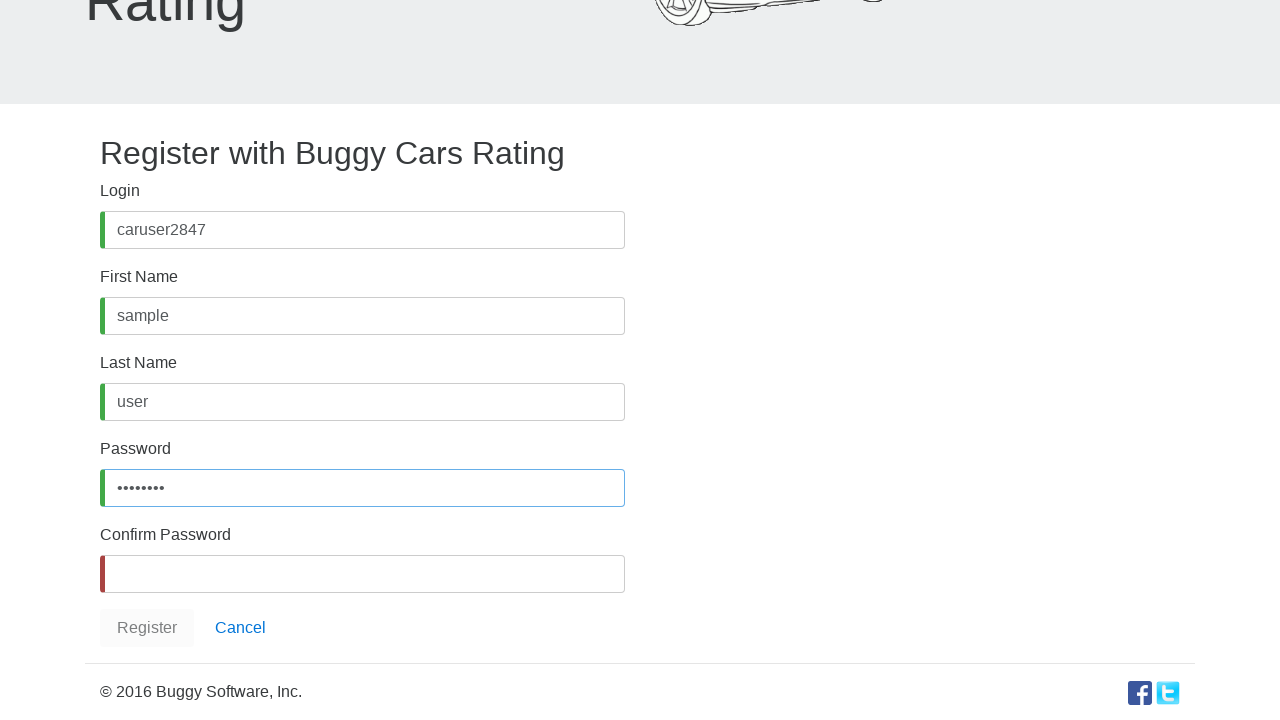

Clicked on Confirm Password field at (362, 574) on internal:role=textbox[name="Confirm Password"i]
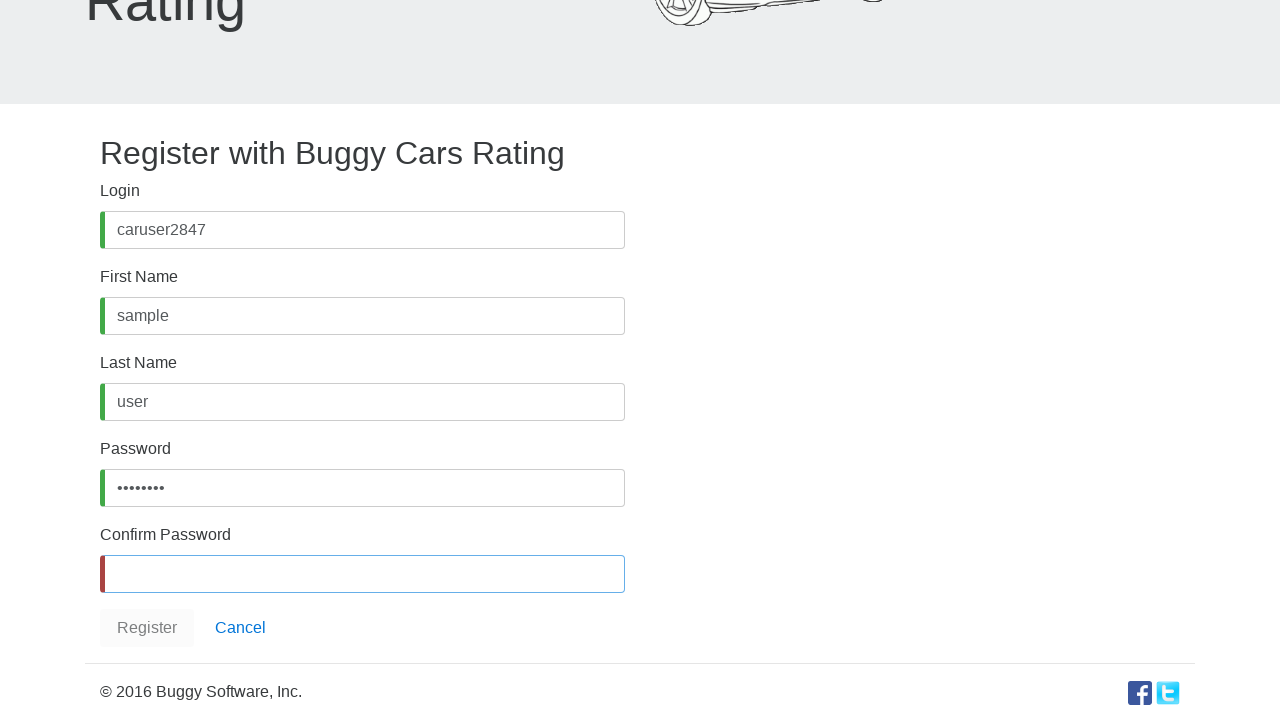

Filled Confirm Password field with 'Test@123' on internal:role=textbox[name="Confirm Password"i]
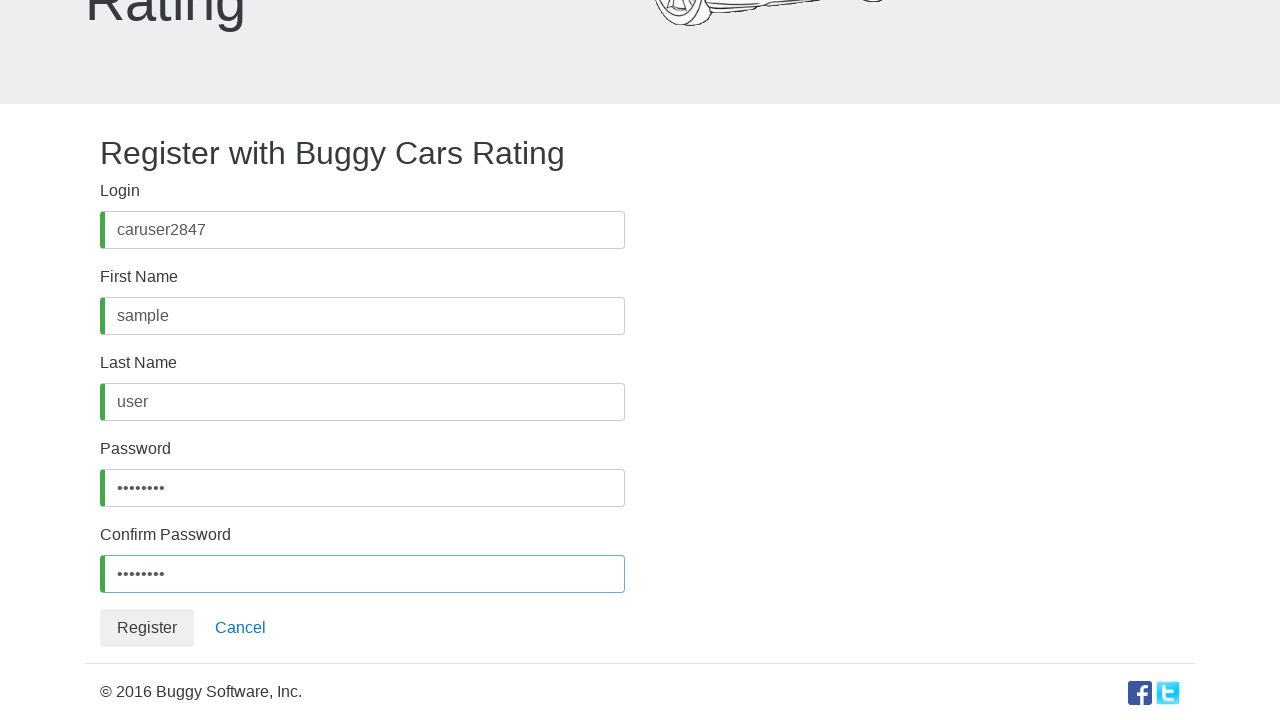

Clicked Register button to submit the registration form at (147, 628) on internal:role=button[name="Register"i]
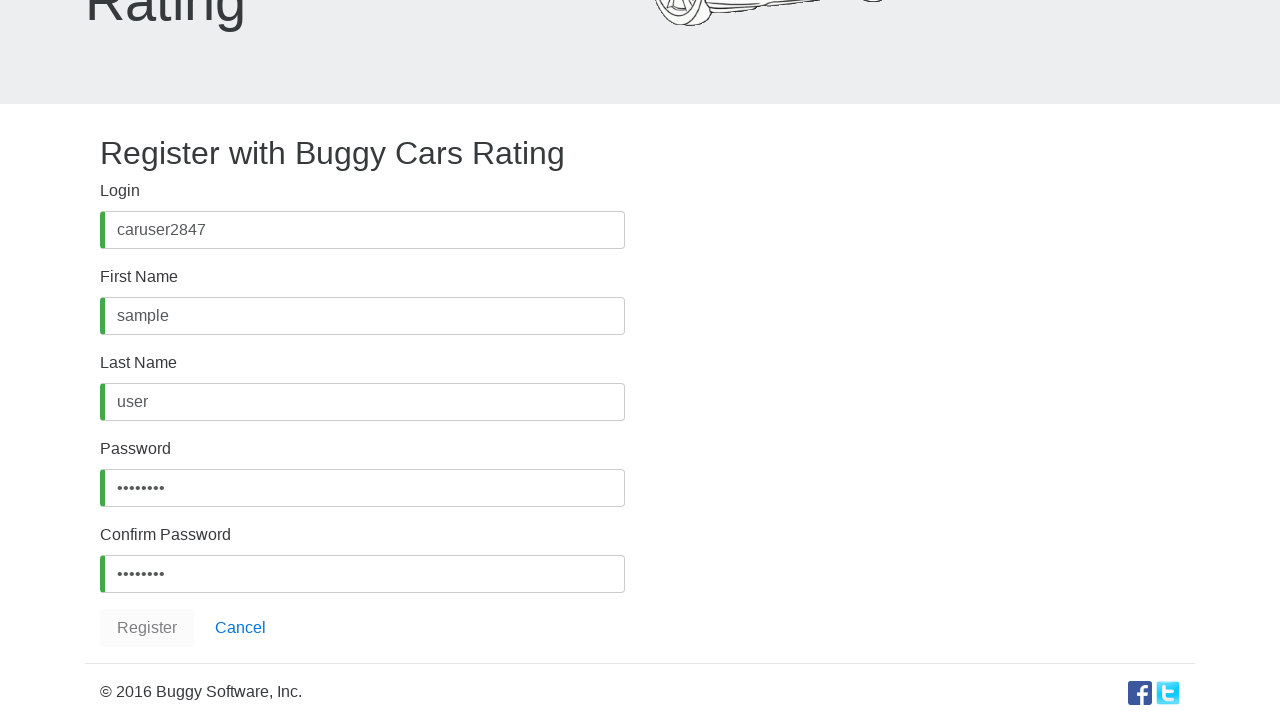

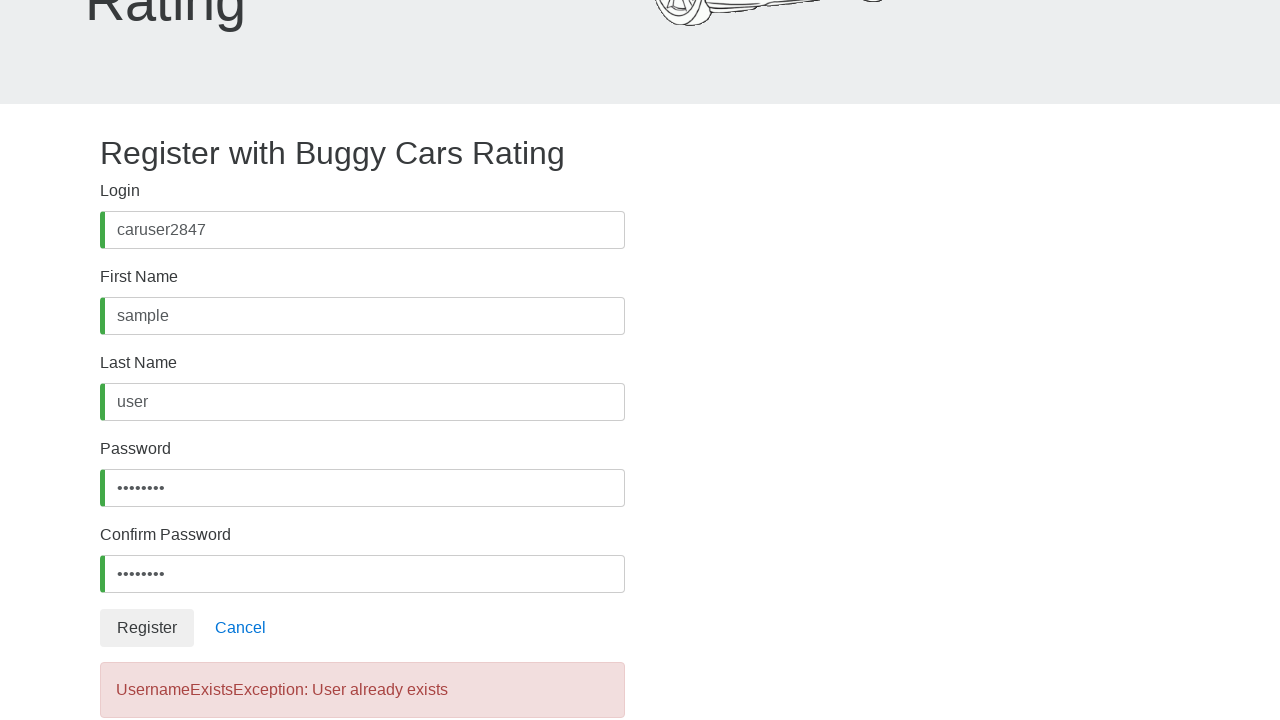